Adds multiple specific vegetables (Cucumber, Brocolli, Beetroot, Carrot, Tomato) to the shopping cart by finding them in the product list and clicking their respective "Add to cart" buttons

Starting URL: https://rahulshettyacademy.com/seleniumPractise/

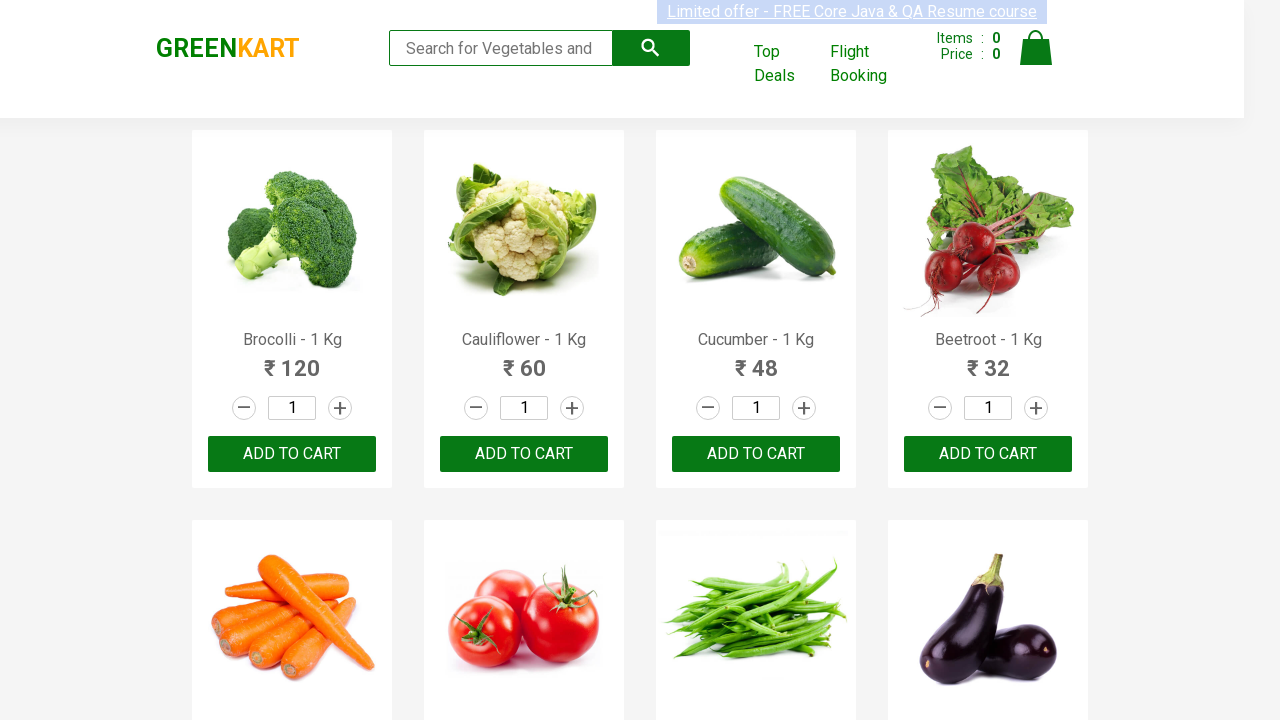

Navigated to Rahul Shetty Academy Selenium Practice site
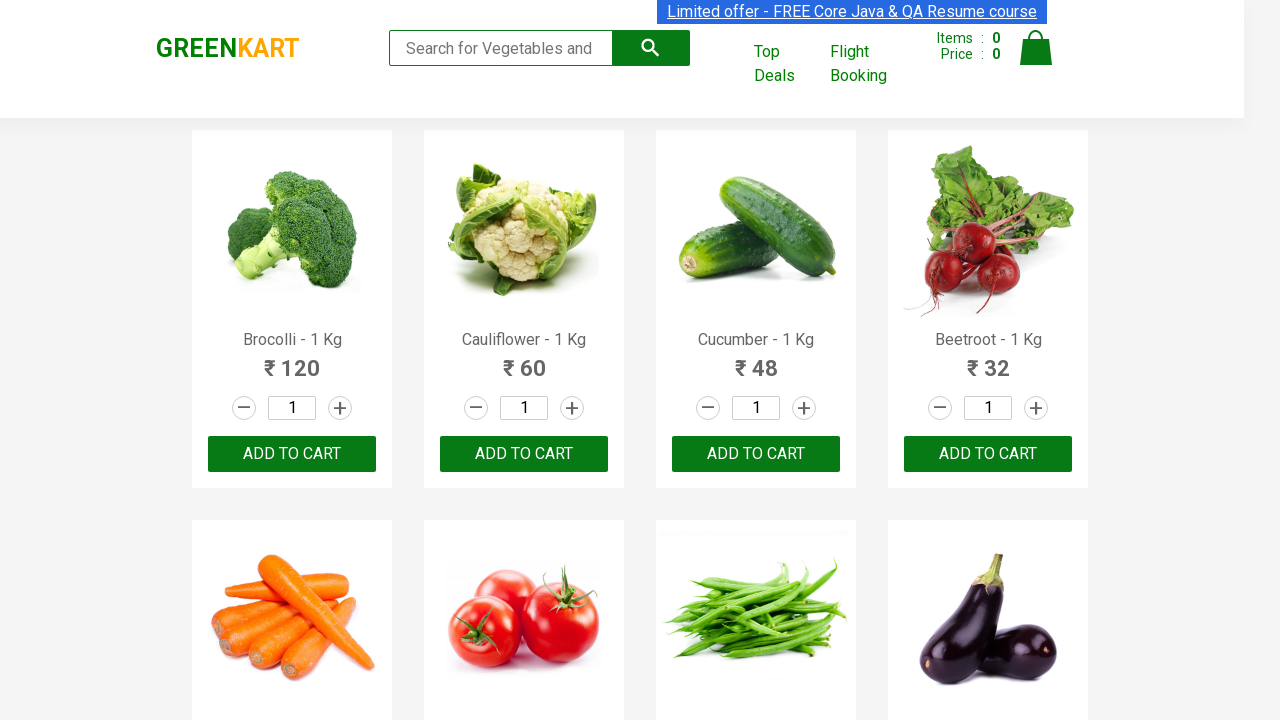

Located all product elements on the page
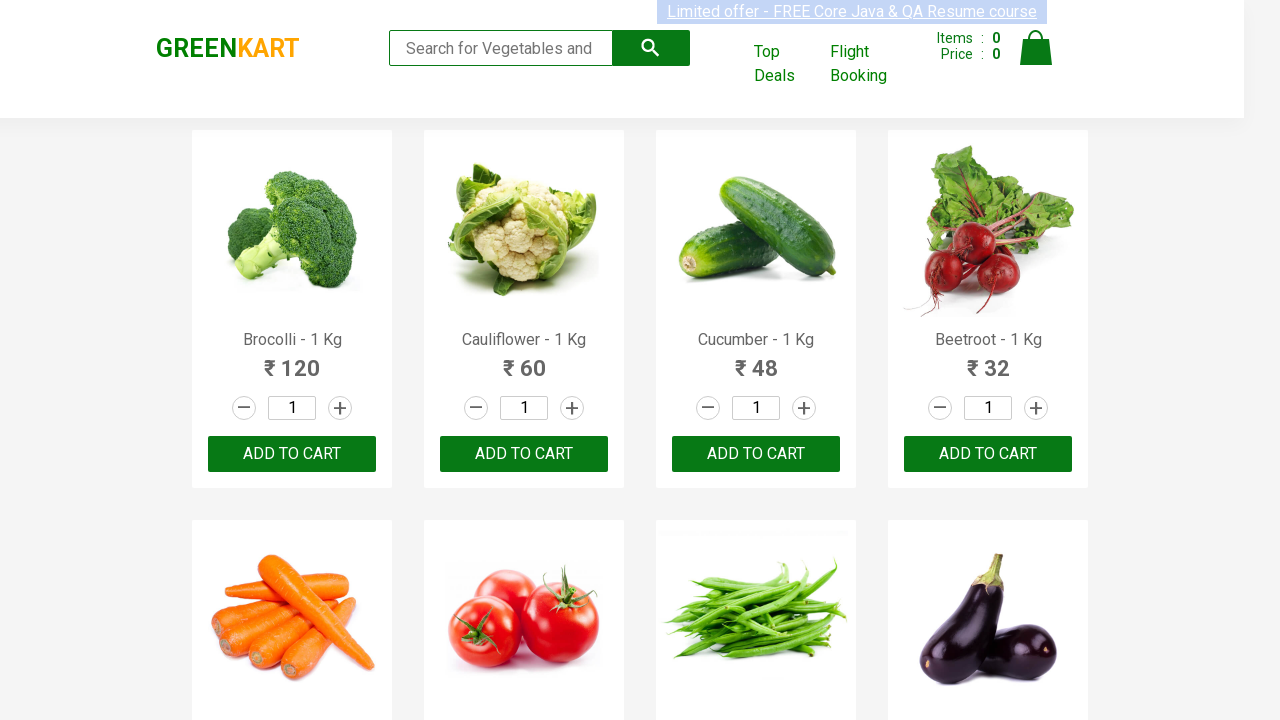

Added Brocolli to shopping cart at (292, 454) on xpath=//div[@class='product-action']/button >> nth=0
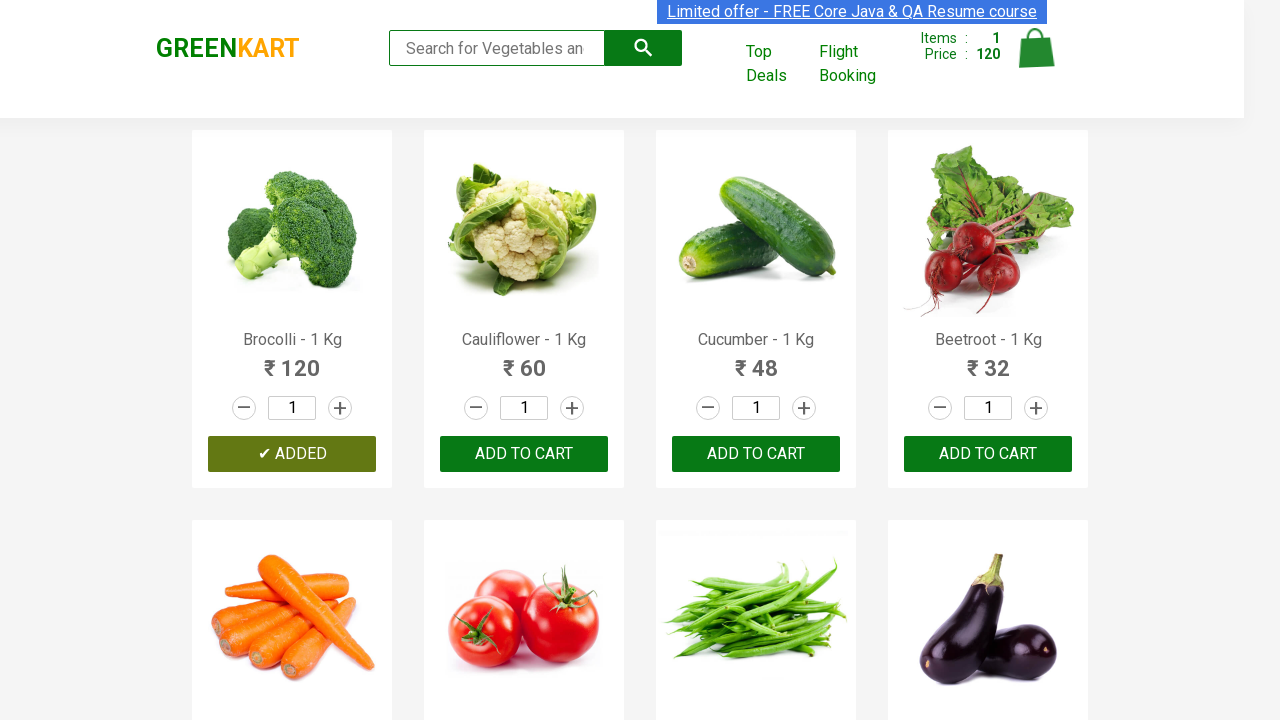

Added Cucumber to shopping cart at (756, 454) on xpath=//div[@class='product-action']/button >> nth=2
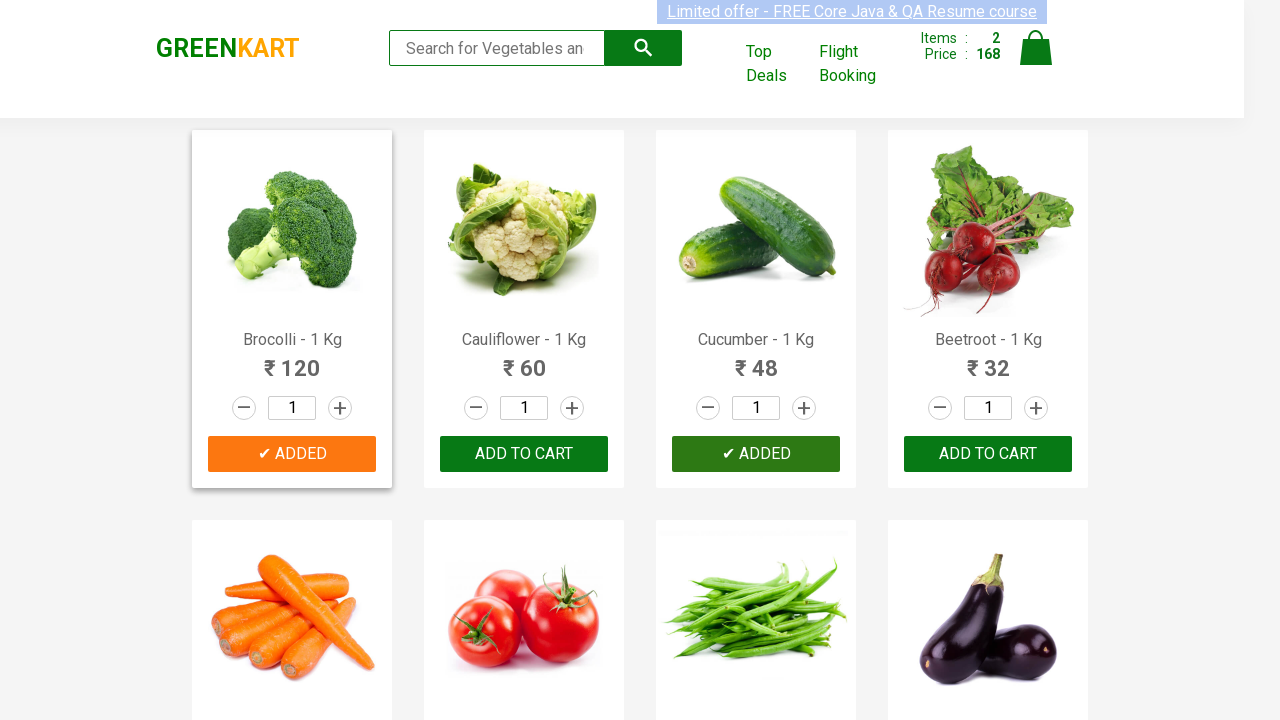

Added Beetroot to shopping cart at (988, 454) on xpath=//div[@class='product-action']/button >> nth=3
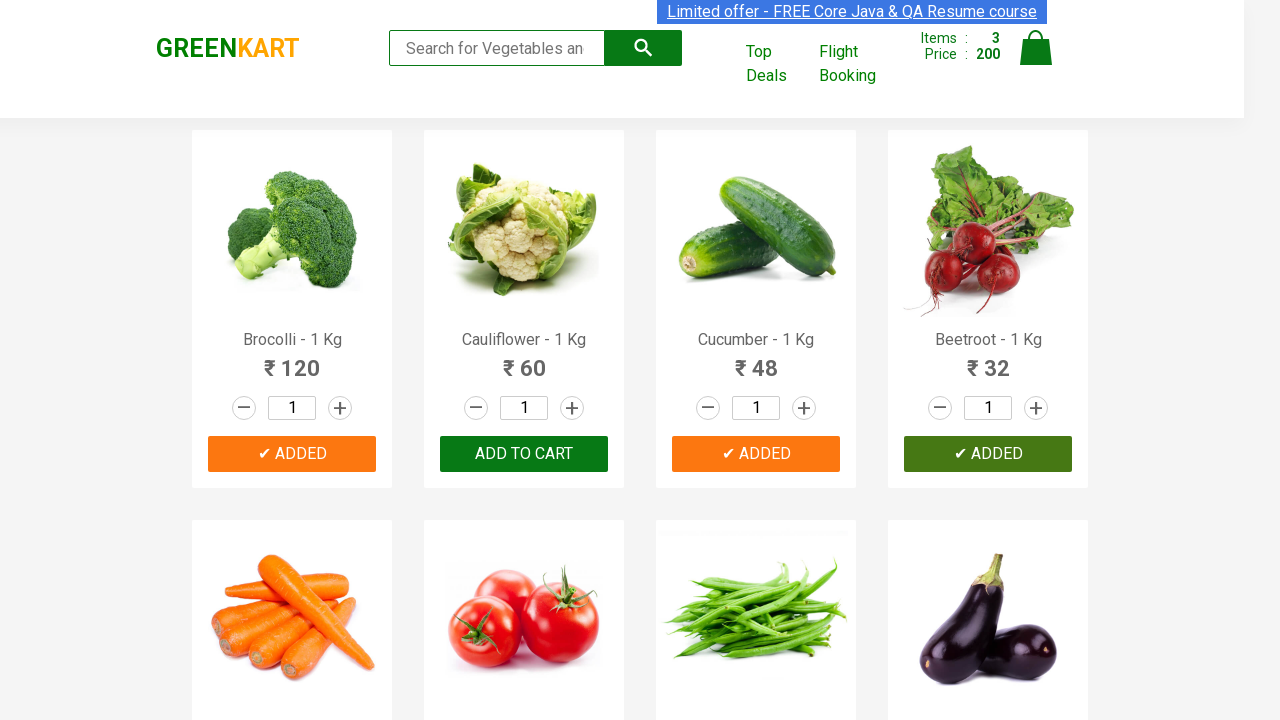

Added Carrot to shopping cart at (292, 360) on xpath=//div[@class='product-action']/button >> nth=4
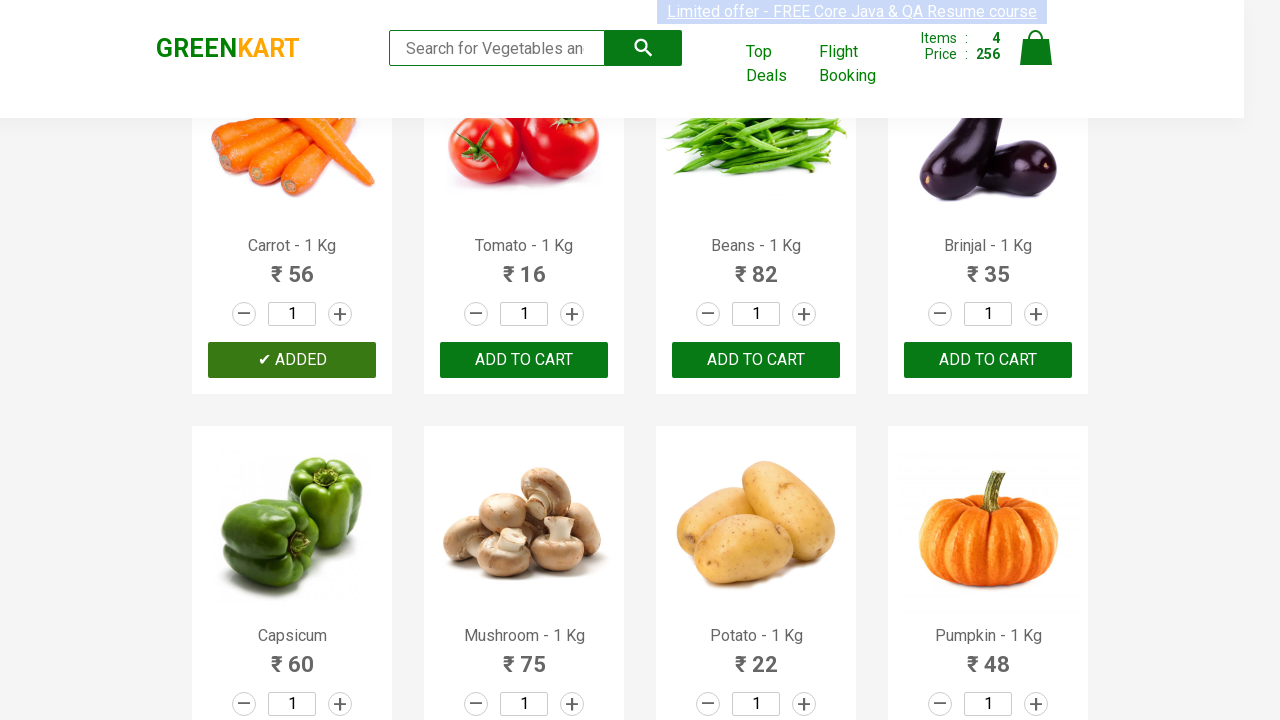

Added Tomato to shopping cart at (524, 360) on xpath=//div[@class='product-action']/button >> nth=5
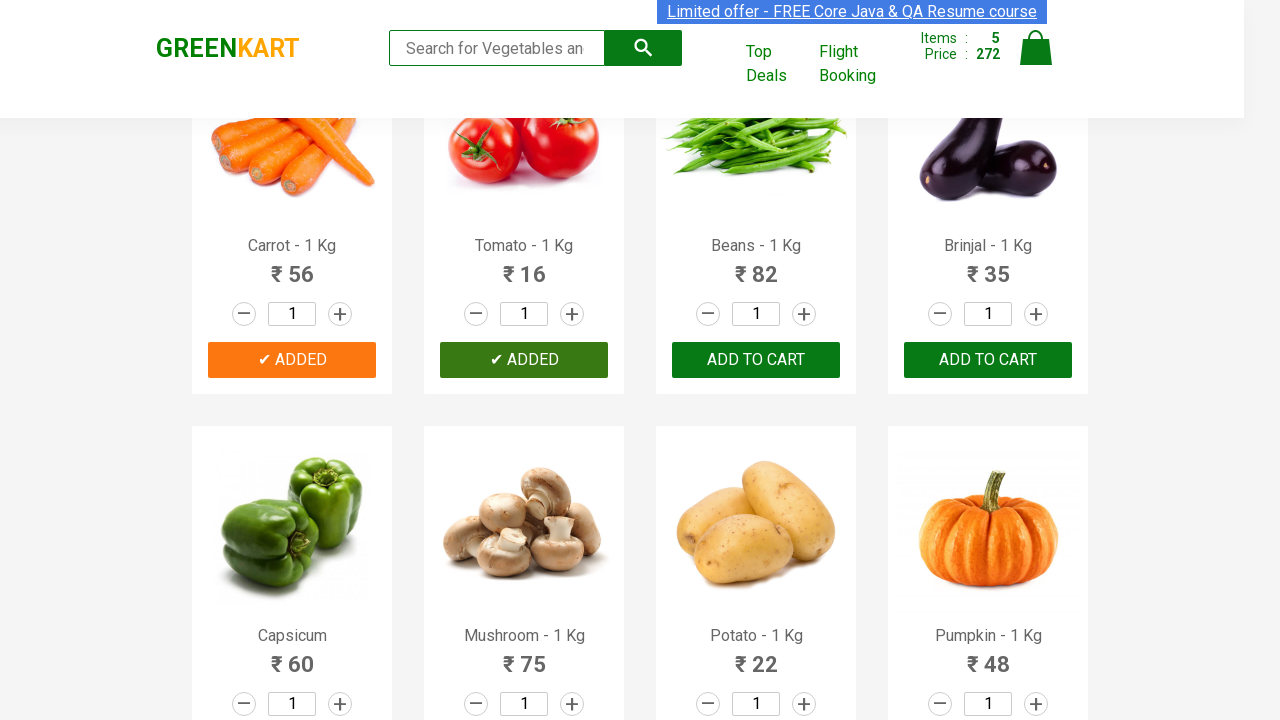

Successfully added all 5 vegetables to cart
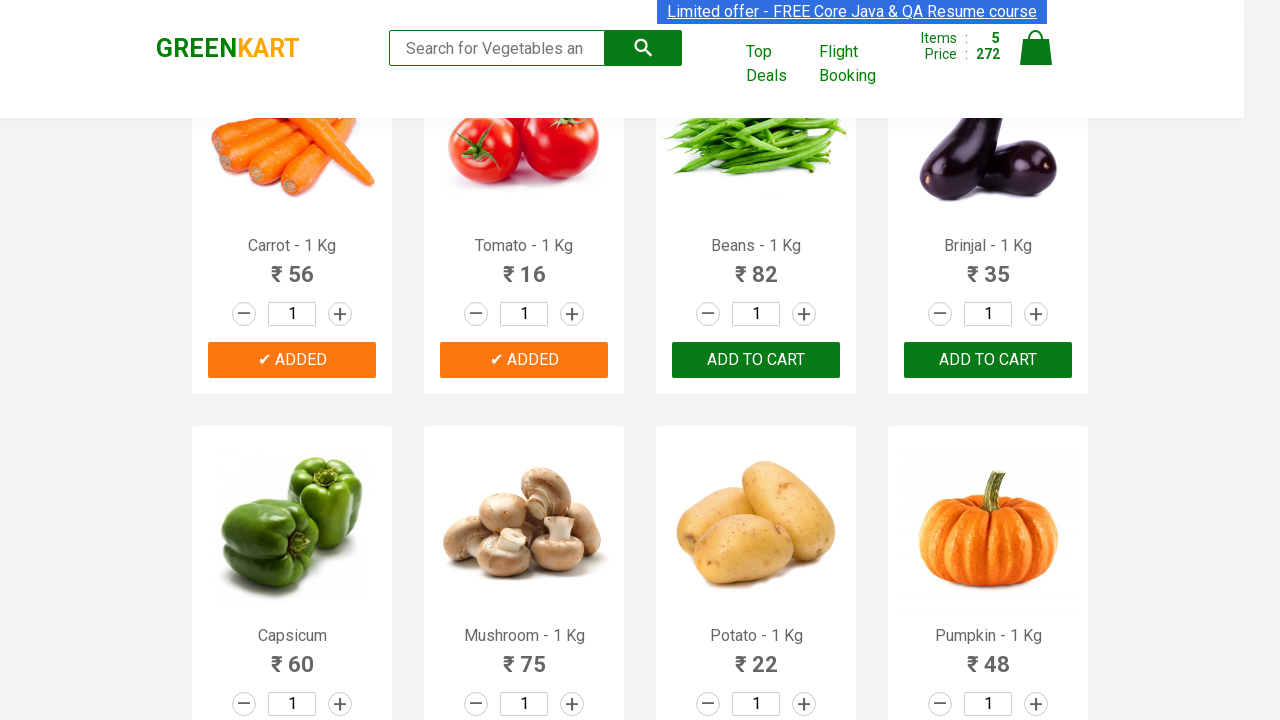

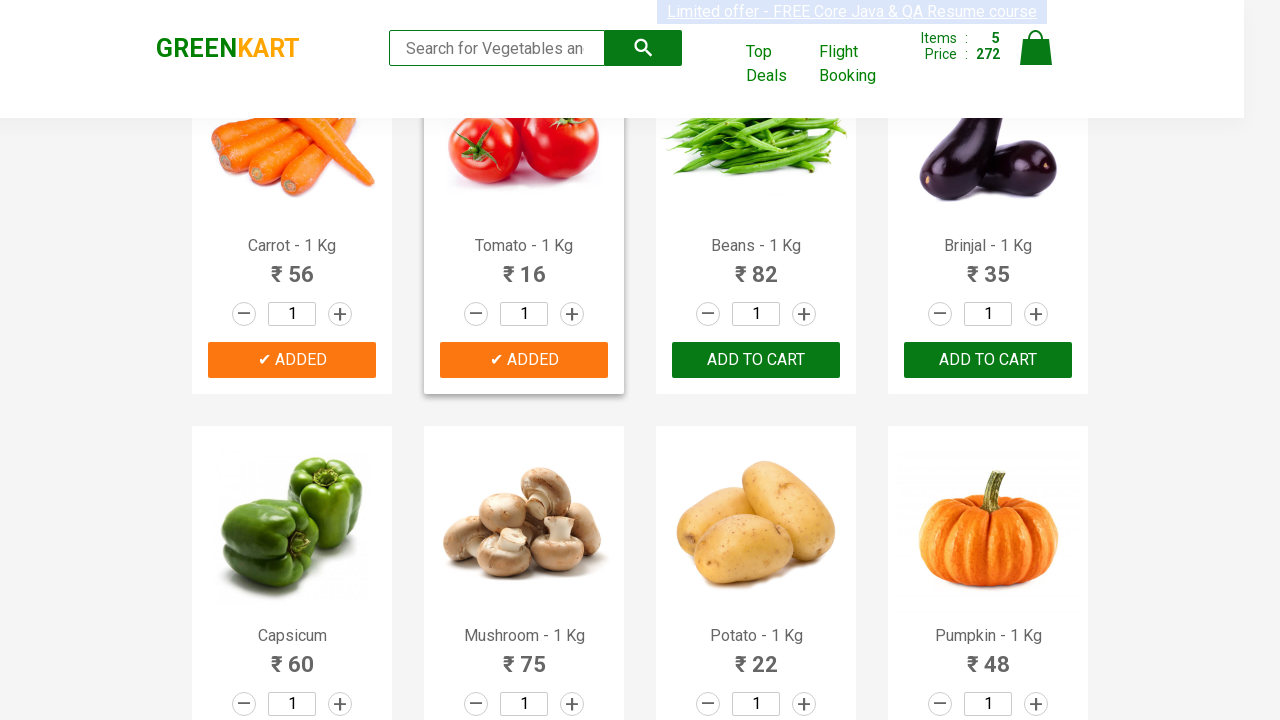